Tests dynamic loading Example 1 where a hidden element becomes visible after clicking a button, verifying the "Hello World!" text appears

Starting URL: http://the-internet.herokuapp.com/dynamic_loading

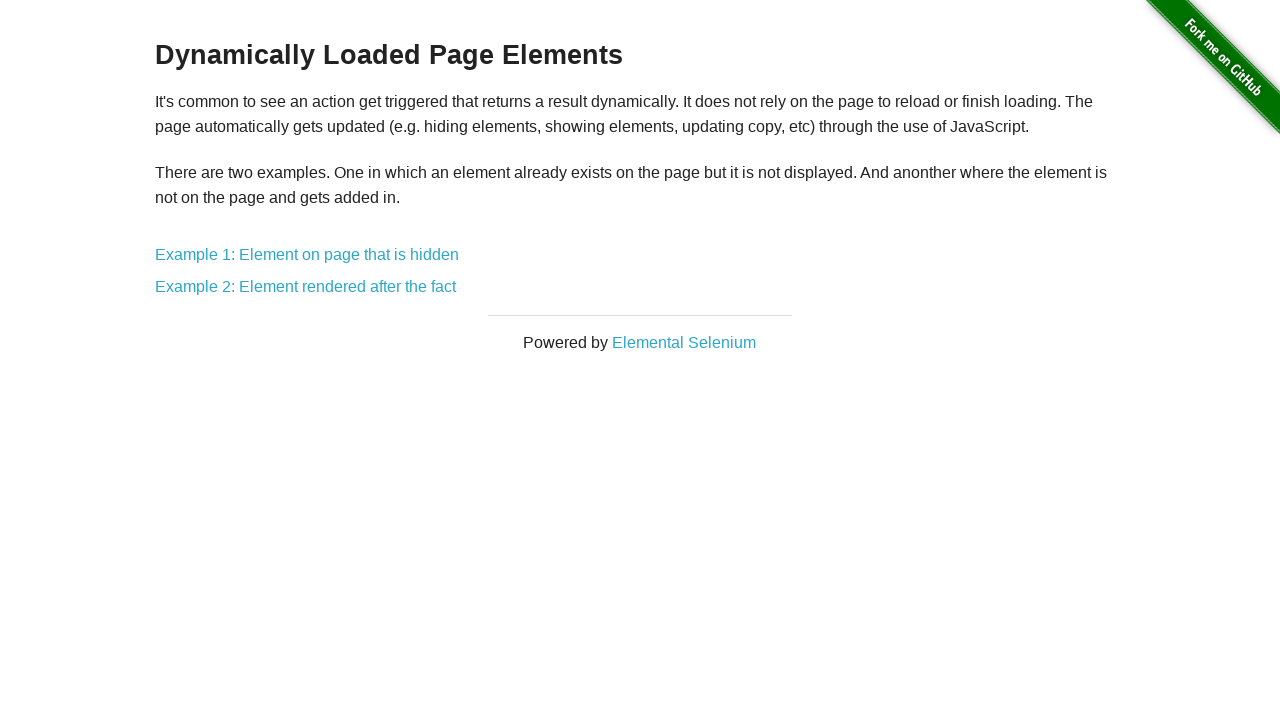

Clicked on Example 1: Element on page that is hidden link at (307, 255) on text=Example 1: Element on page that is hidden
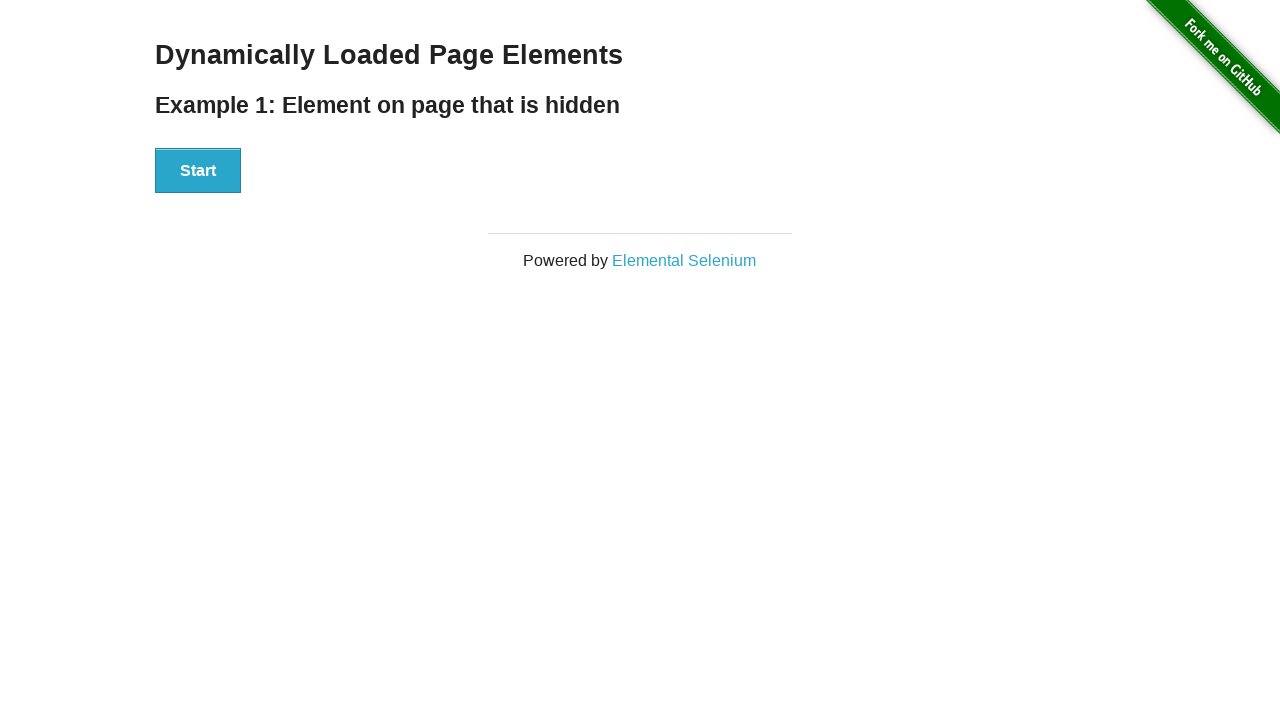

Start button selector loaded on page
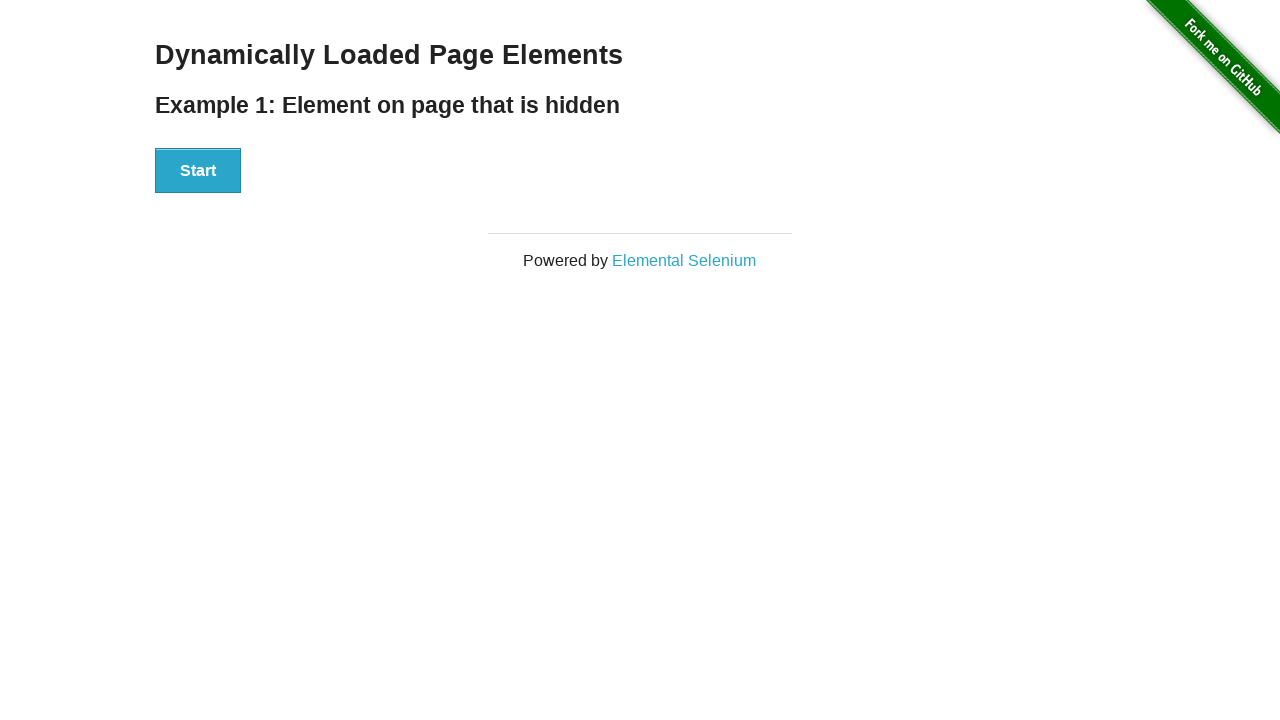

Clicked the Start button to trigger dynamic loading at (198, 171) on #start > button
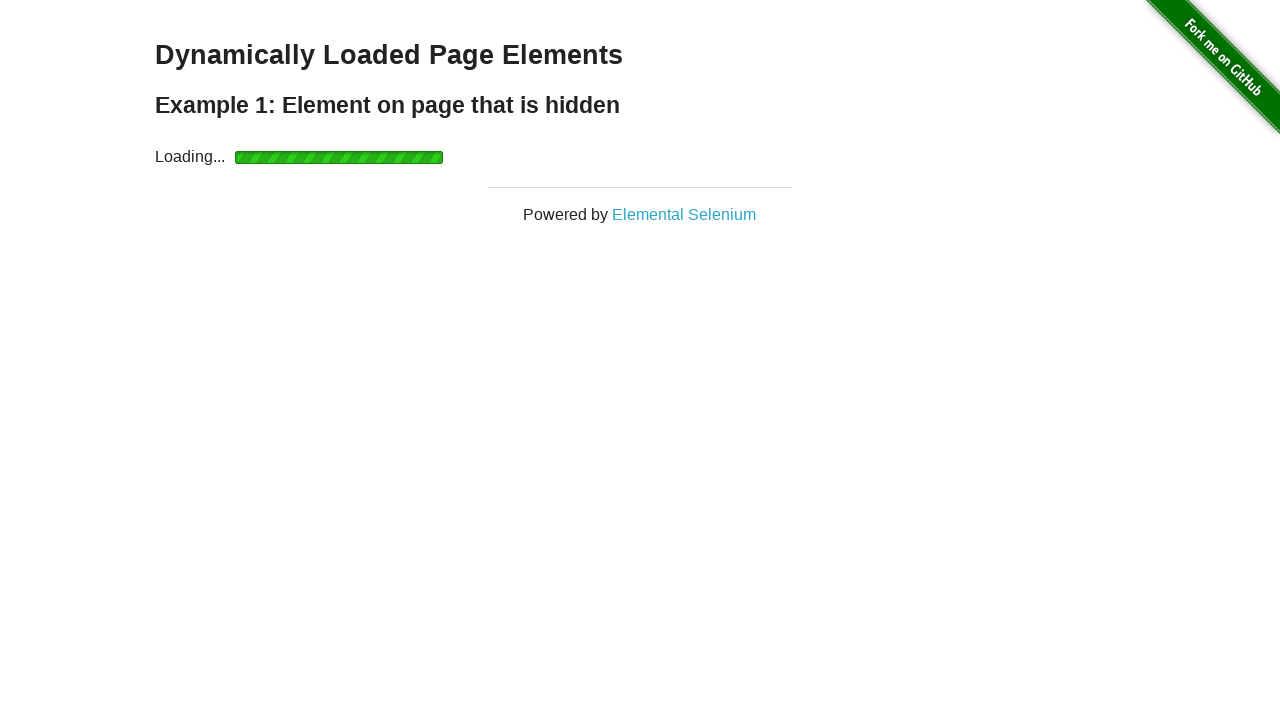

Finish element became visible after loading completed
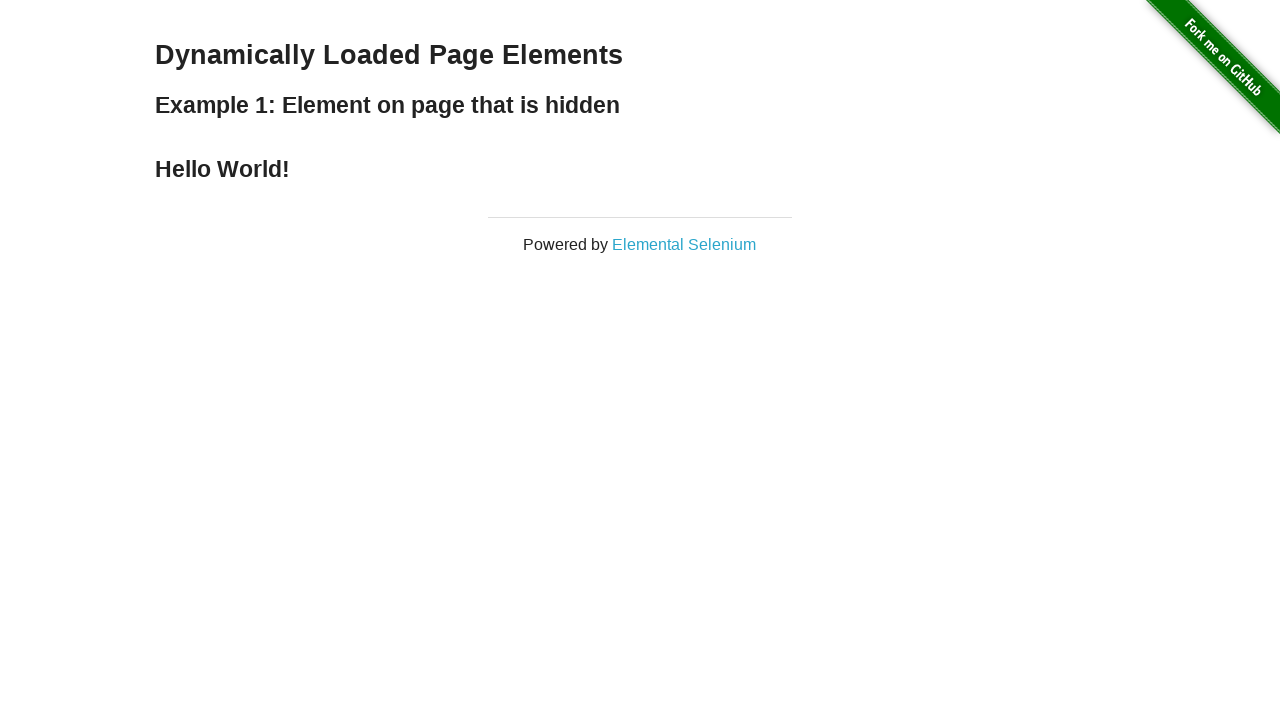

Located the finish element containing the text
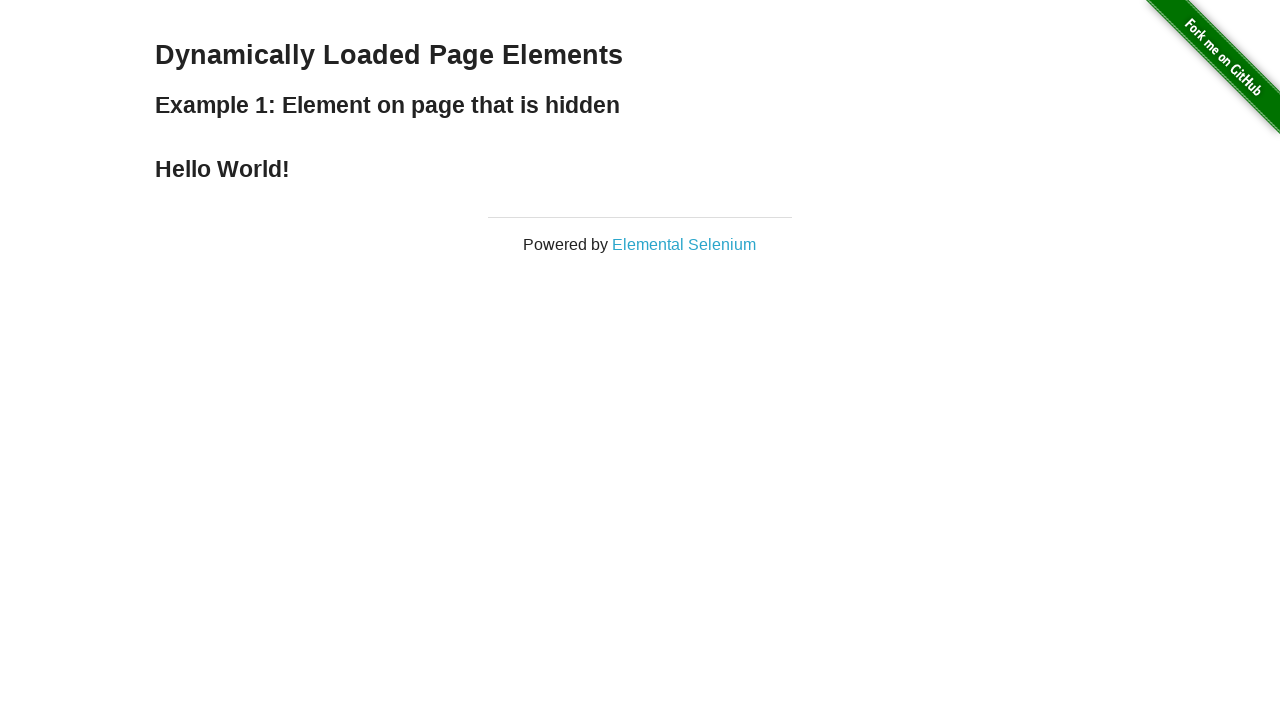

Verified that 'Hello World!' text is displayed in finish element
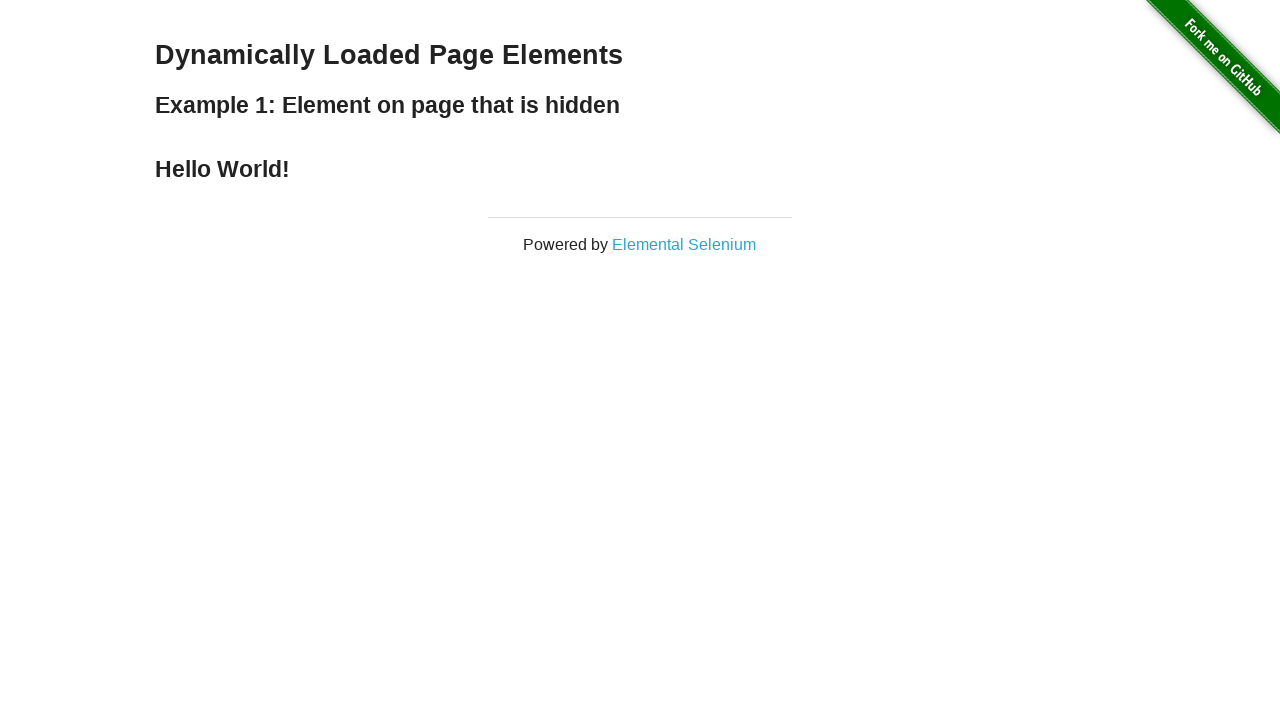

Navigated back to the main page
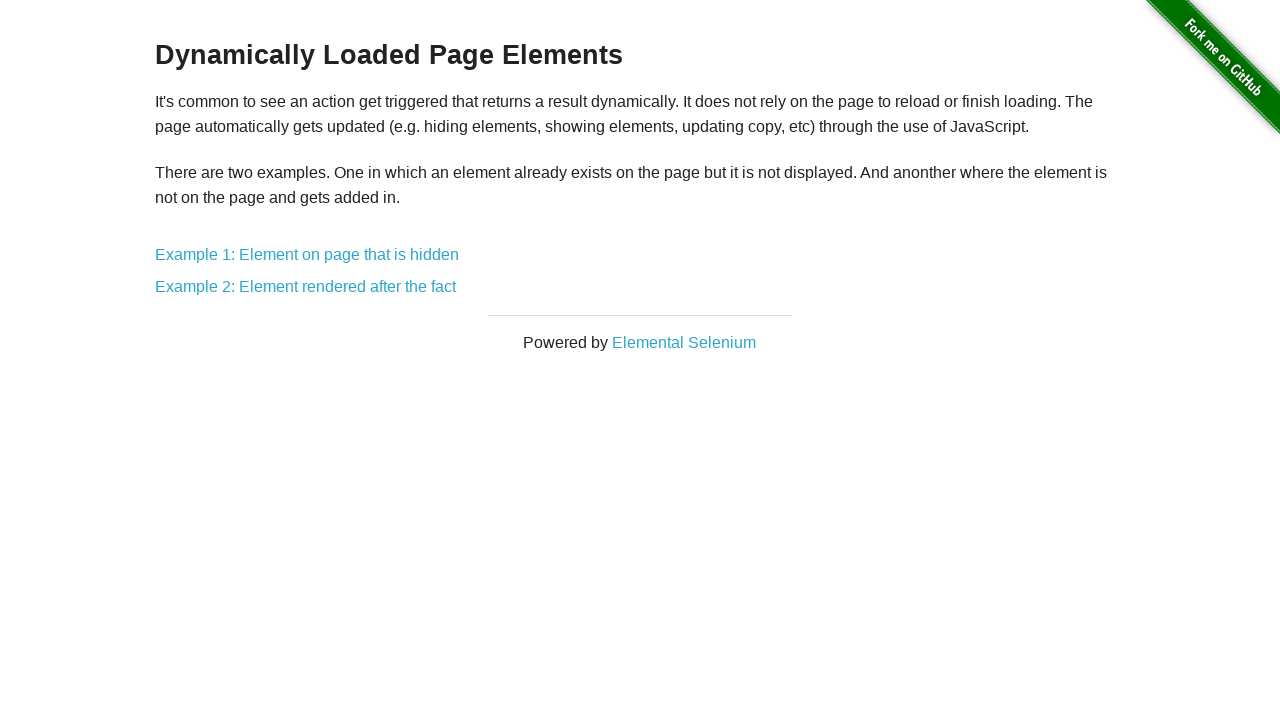

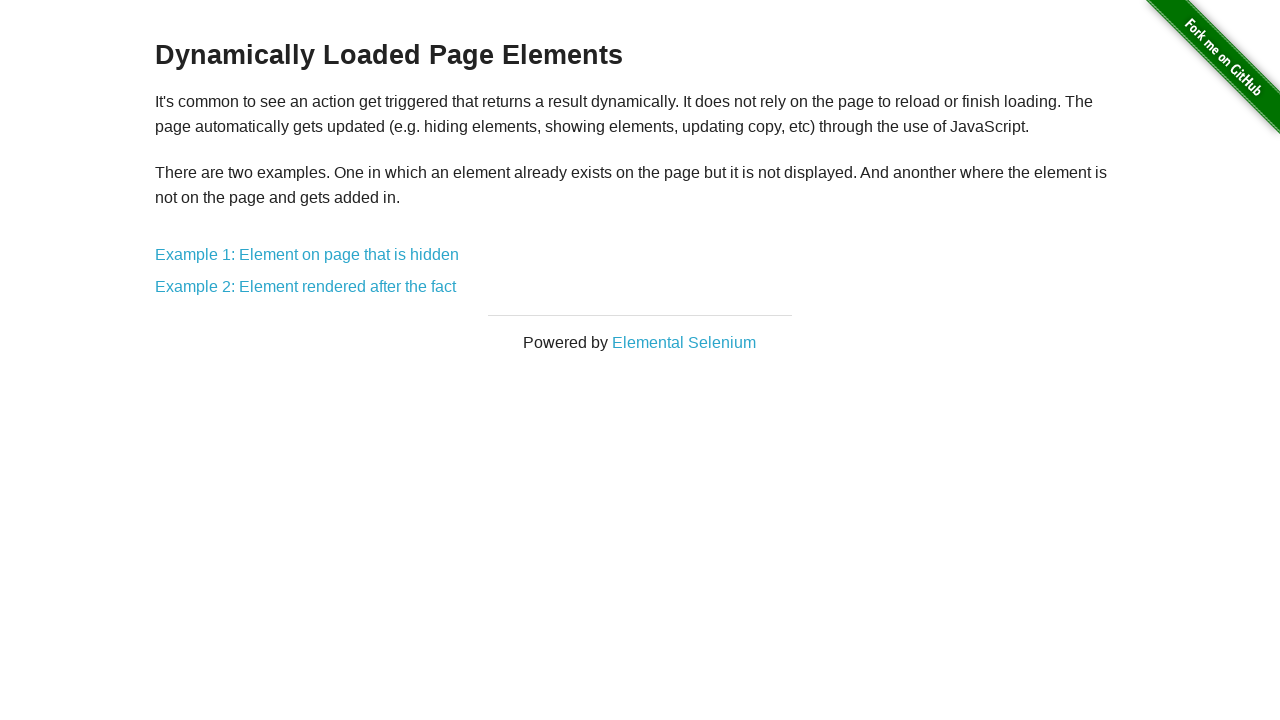